Tests a student registration form by filling out personal information fields (first name, last name, email, phone), selecting gender radio button, checking hobby checkboxes, entering an address, and submitting the form.

Starting URL: https://demoqa.com/automation-practice-form

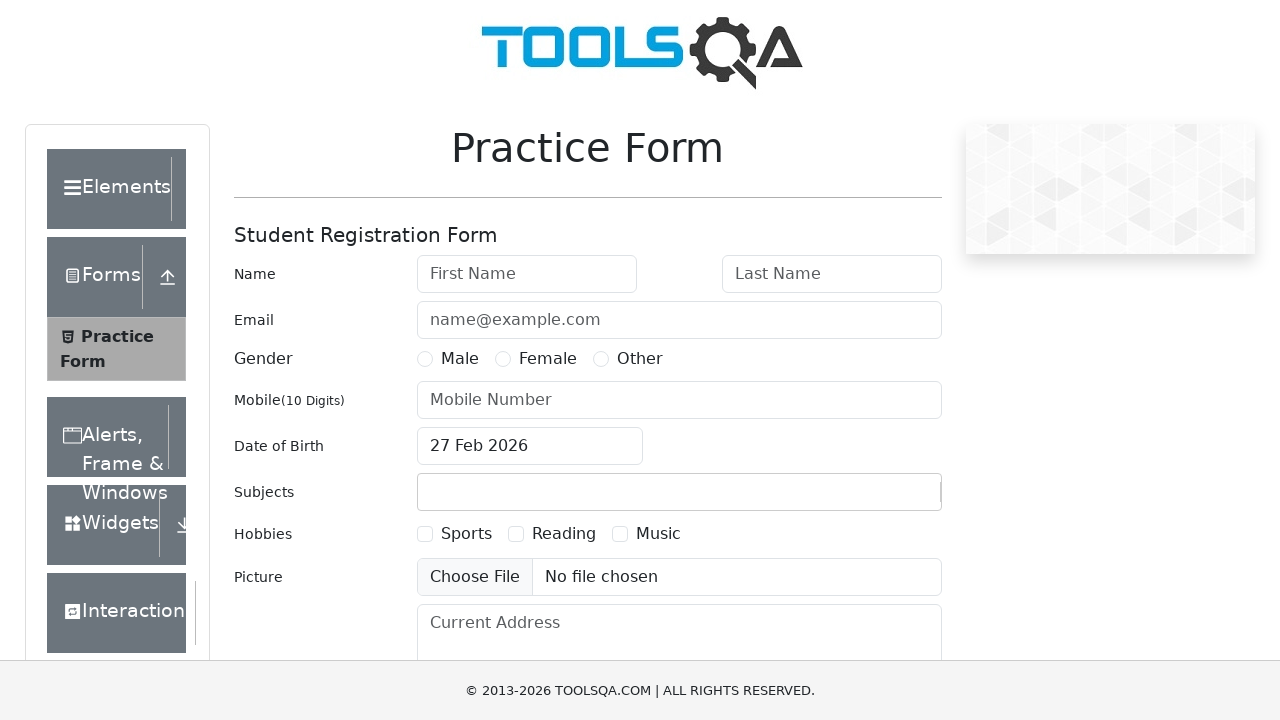

Filled first name field with 'Michael' on #firstName
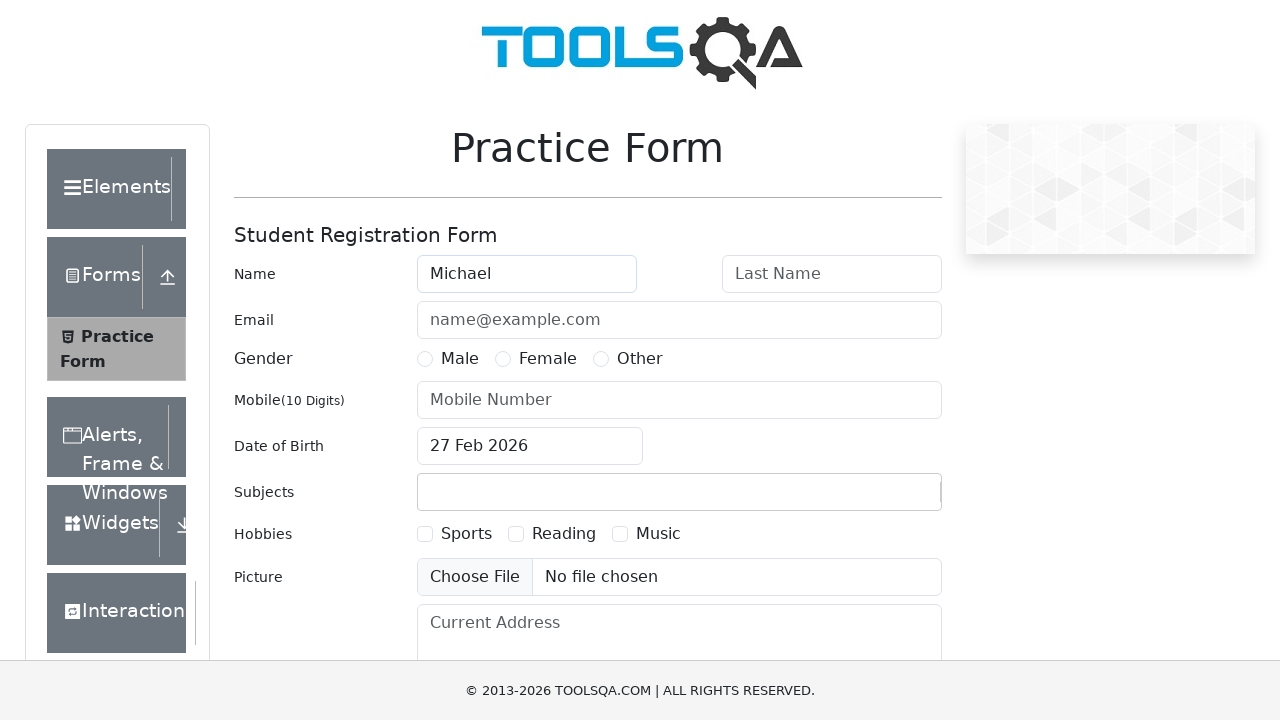

Filled last name field with 'Chen' on #lastName
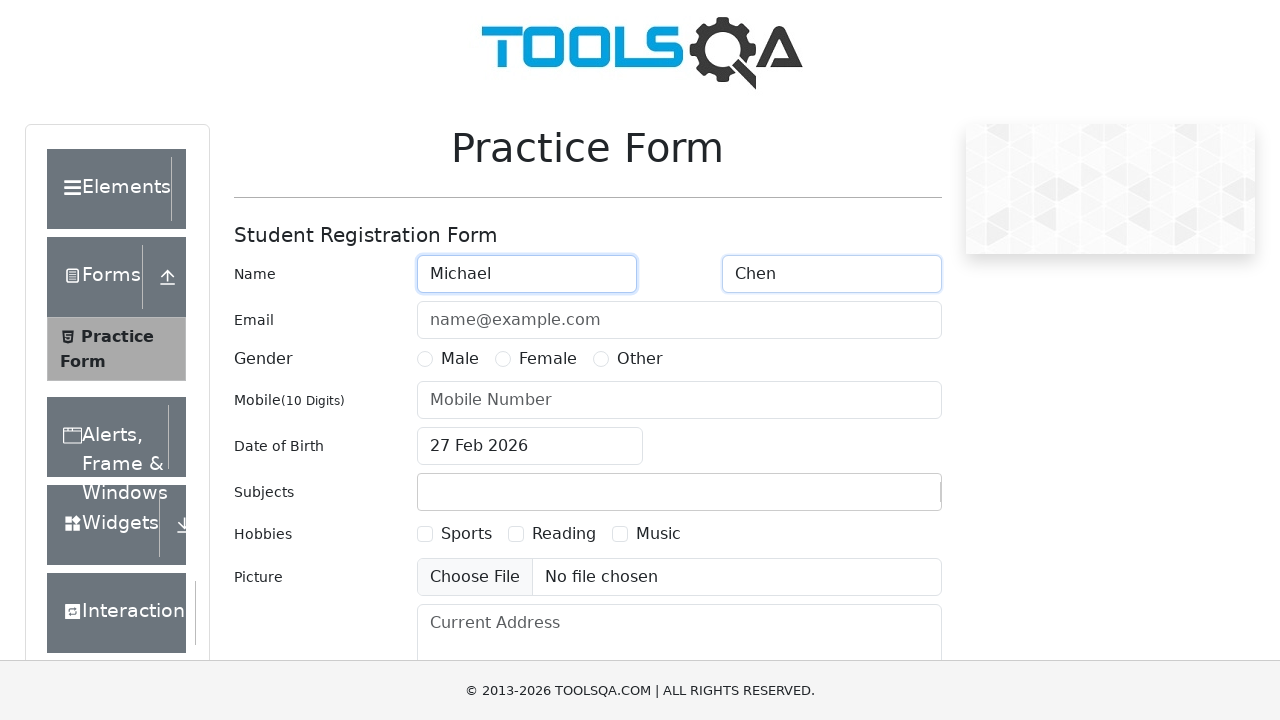

Filled email field with 'michael.chen@example.com' on #userEmail
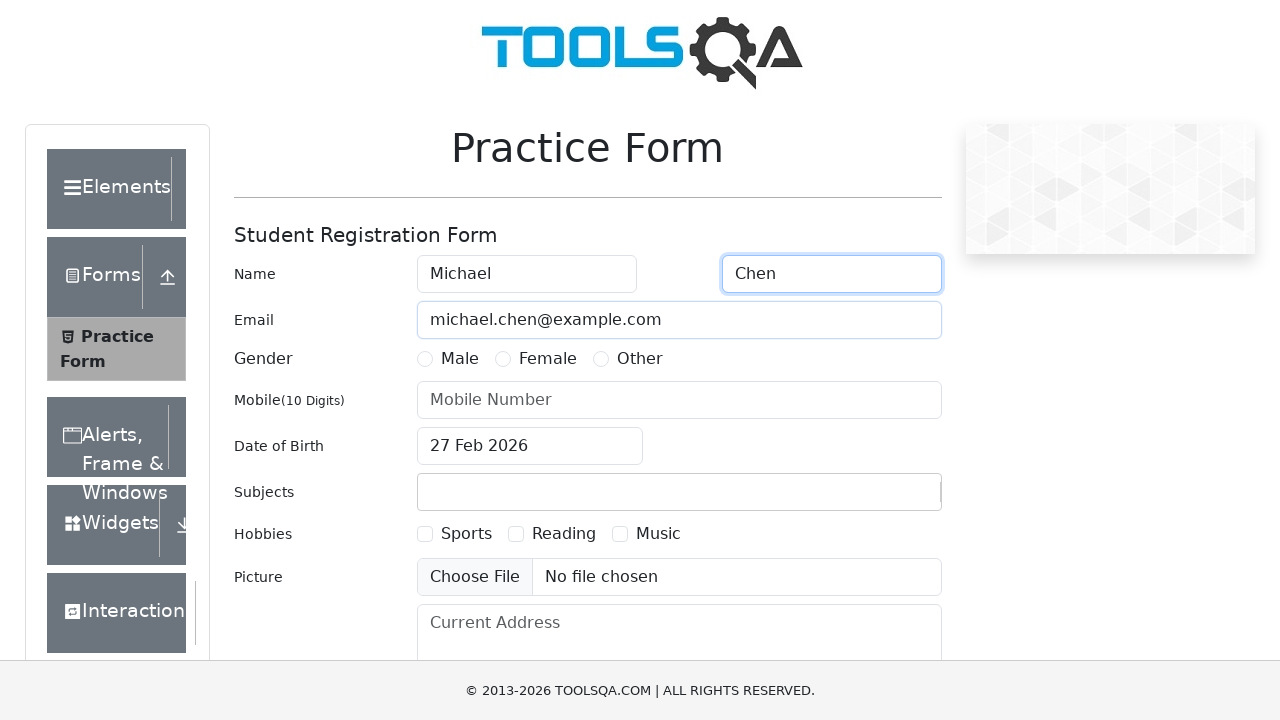

Filled phone number field with '9876543210' on #userNumber
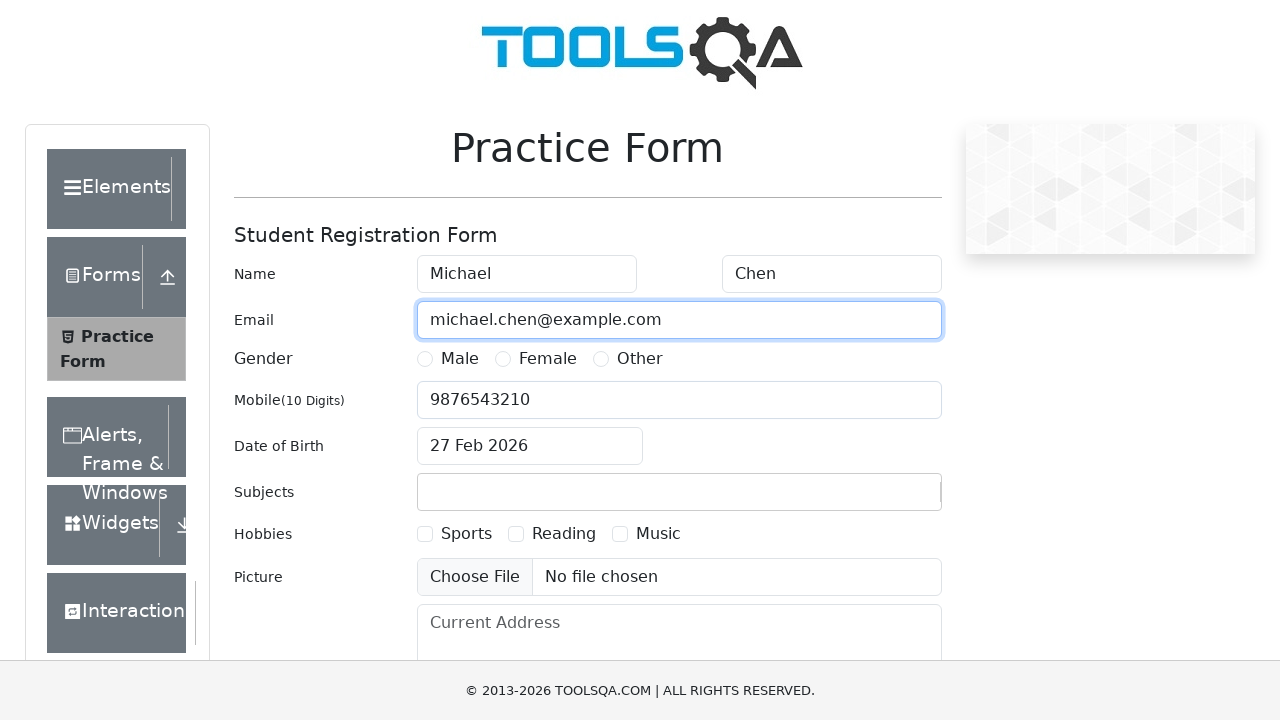

Selected Male gender radio button at (460, 359) on [for='gender-radio-1']
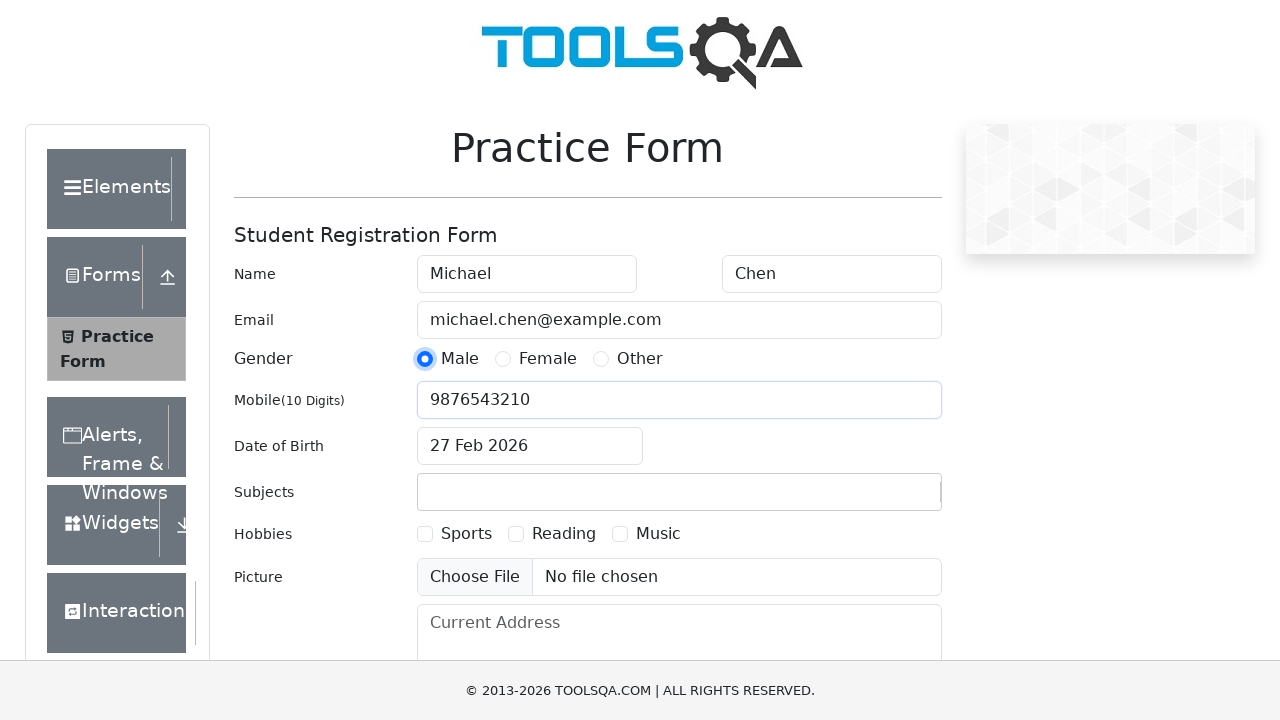

Checked Sports hobby checkbox at (466, 534) on [for='hobbies-checkbox-1']
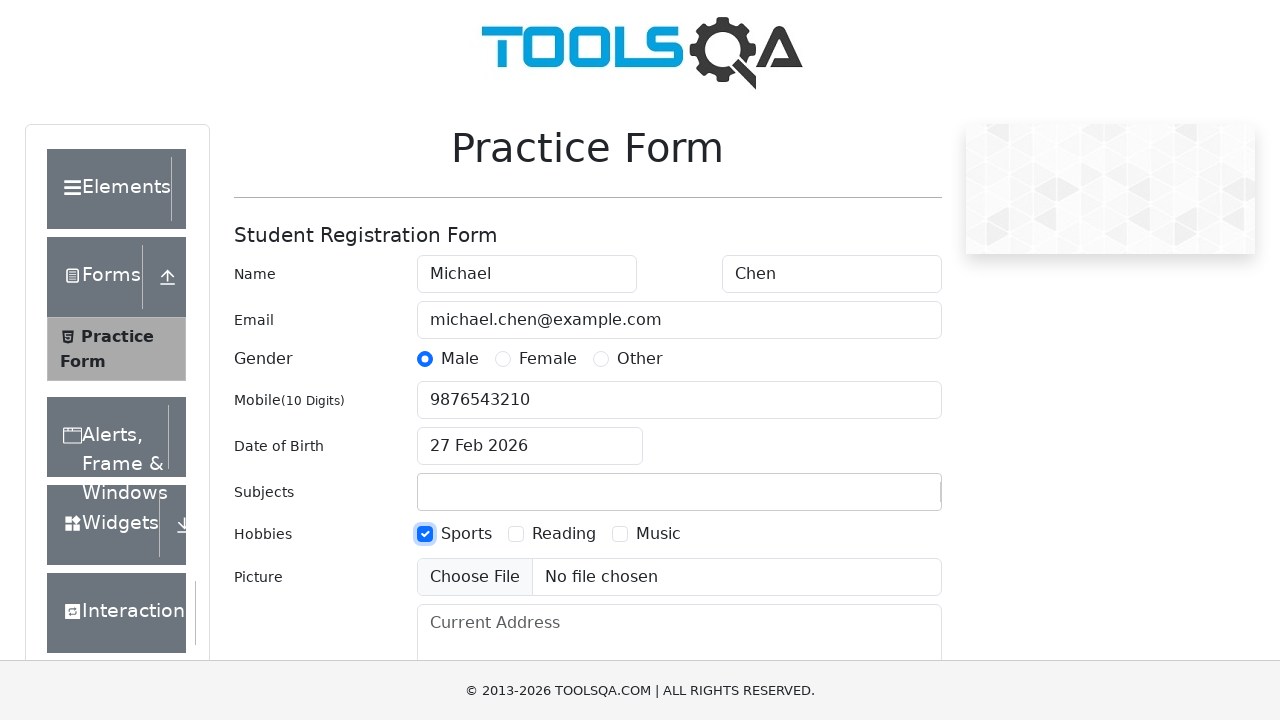

Checked Reading hobby checkbox at (564, 534) on [for='hobbies-checkbox-2']
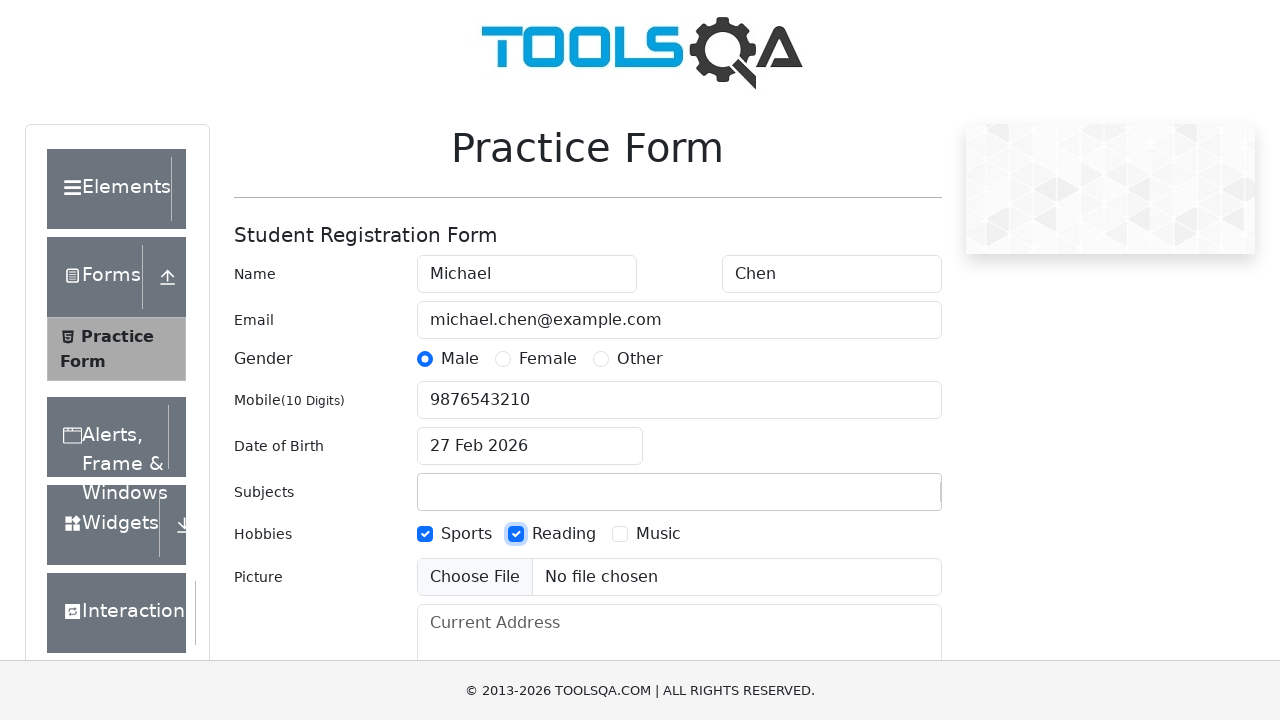

Filled current address field with '123 Main Street, New York' on #currentAddress
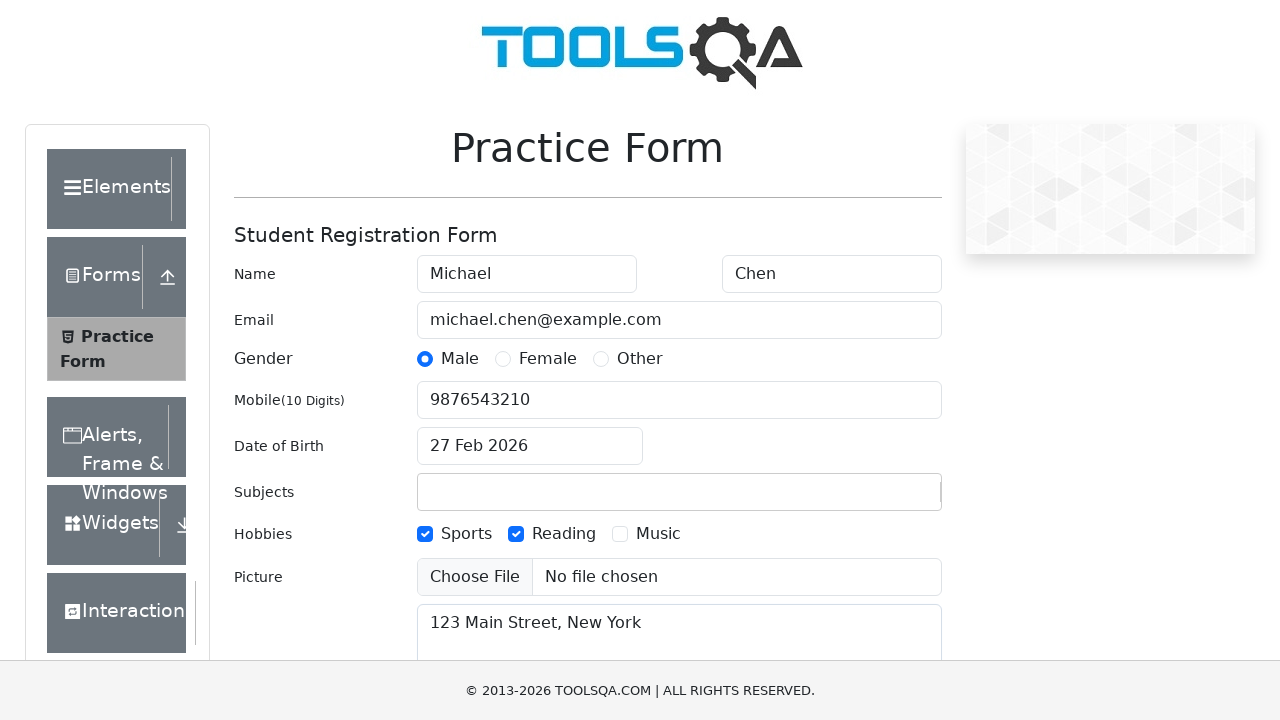

Clicked submit button to submit the registration form at (885, 499) on #submit
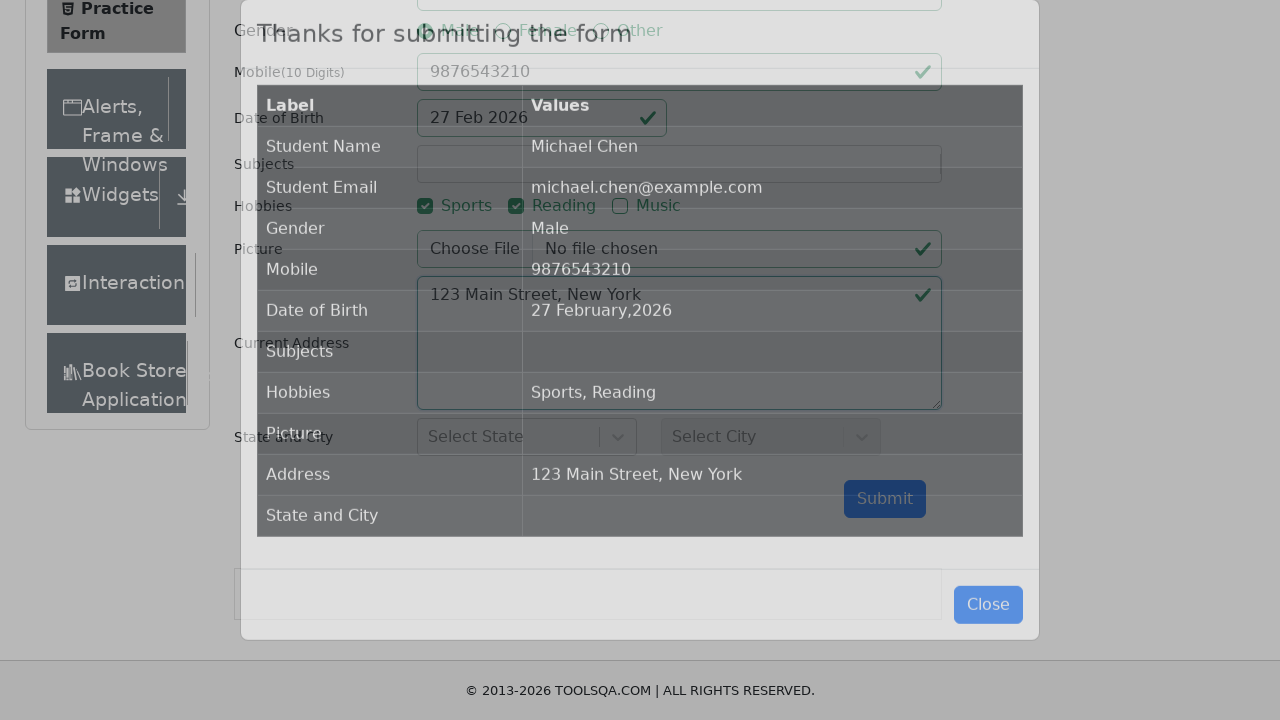

Modal confirmation dialog appeared
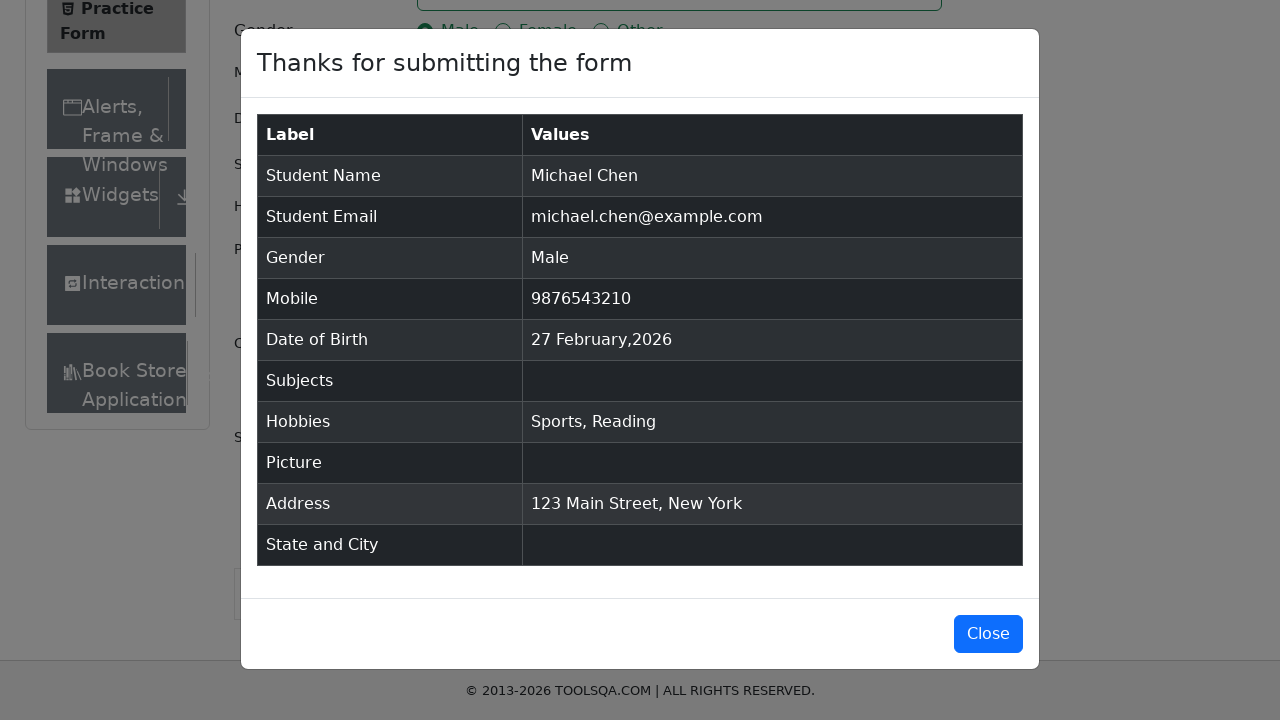

Closed confirmation modal at (988, 634) on #closeLargeModal
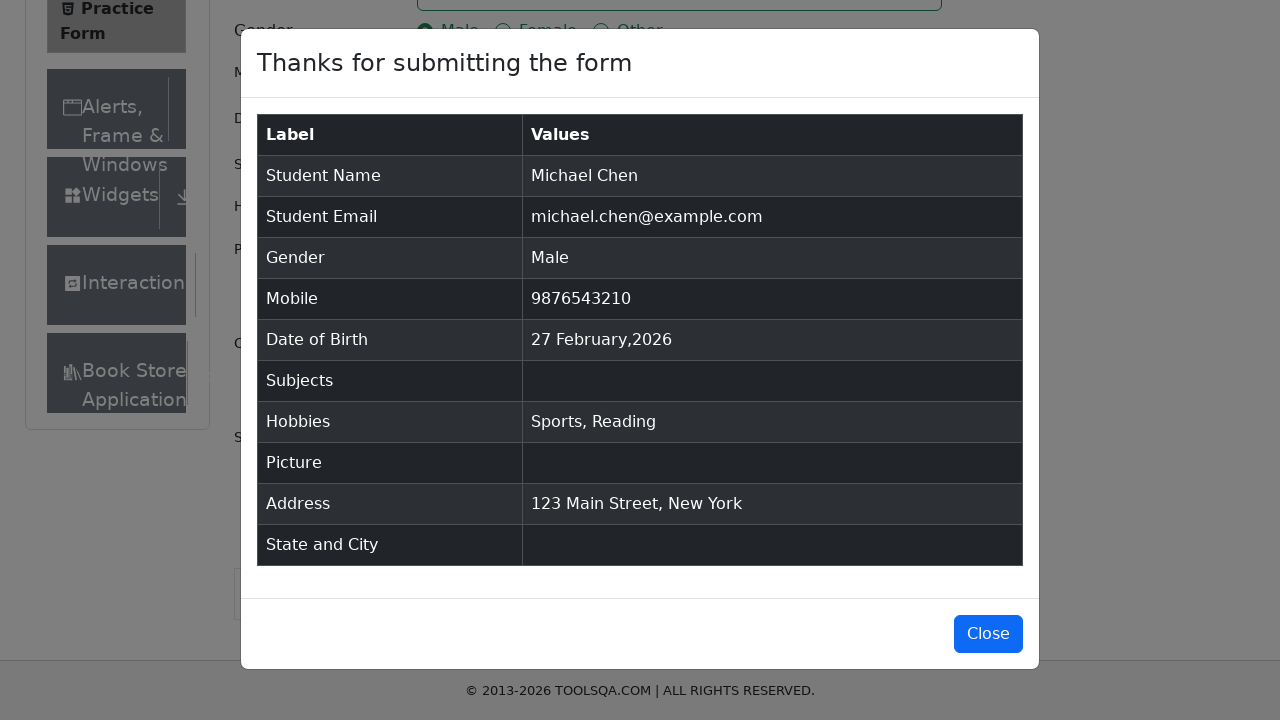

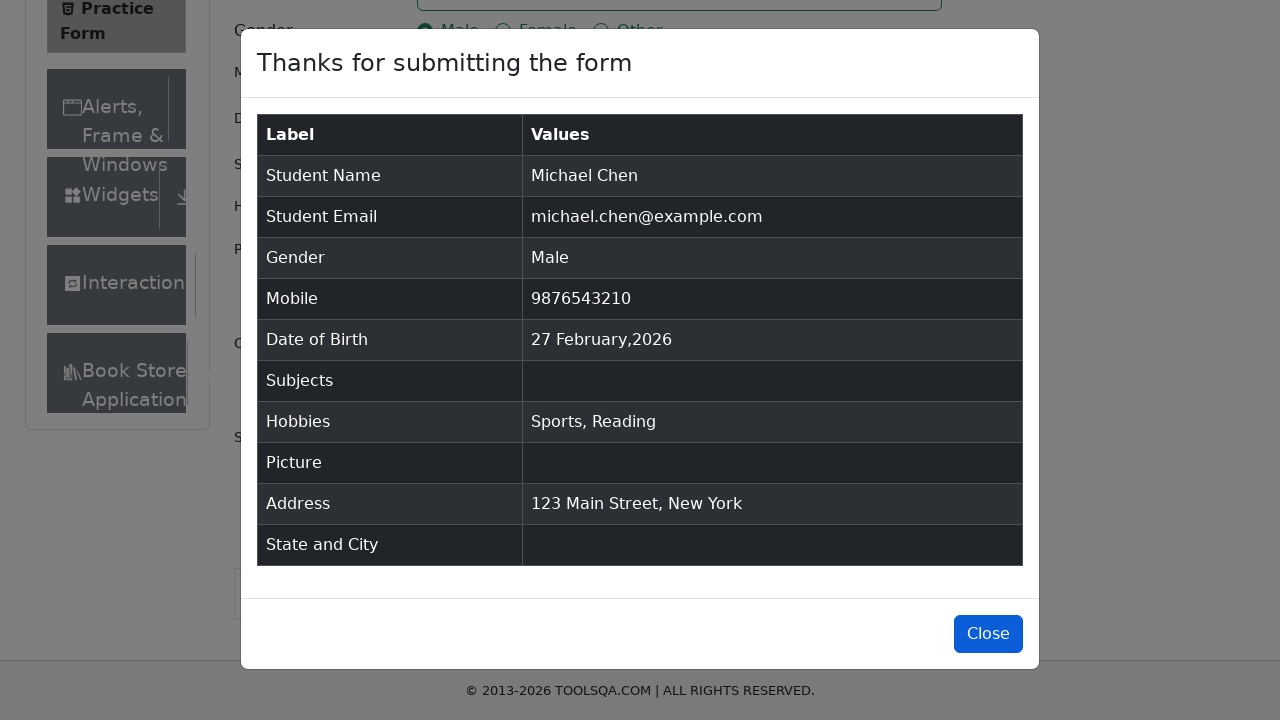